Tests that completed items are removed when clicking Clear completed button

Starting URL: https://demo.playwright.dev/todomvc

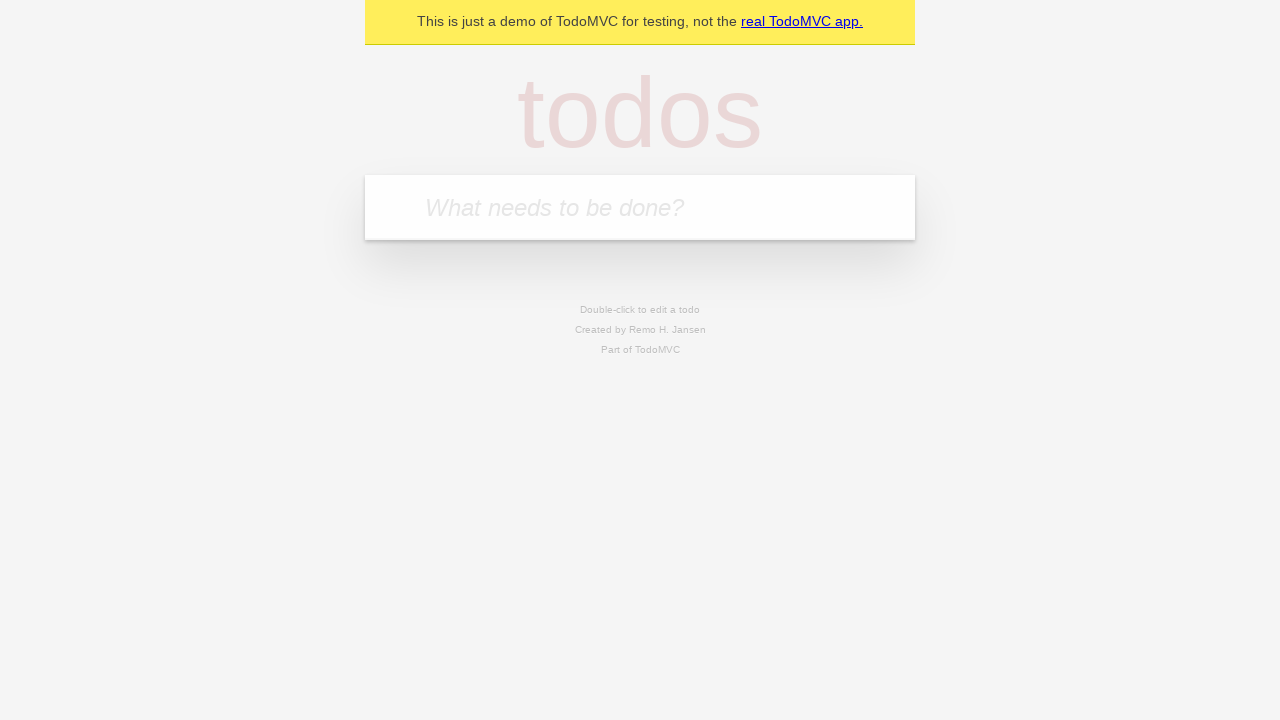

Filled todo input with 'buy some cheese' on internal:attr=[placeholder="What needs to be done?"i]
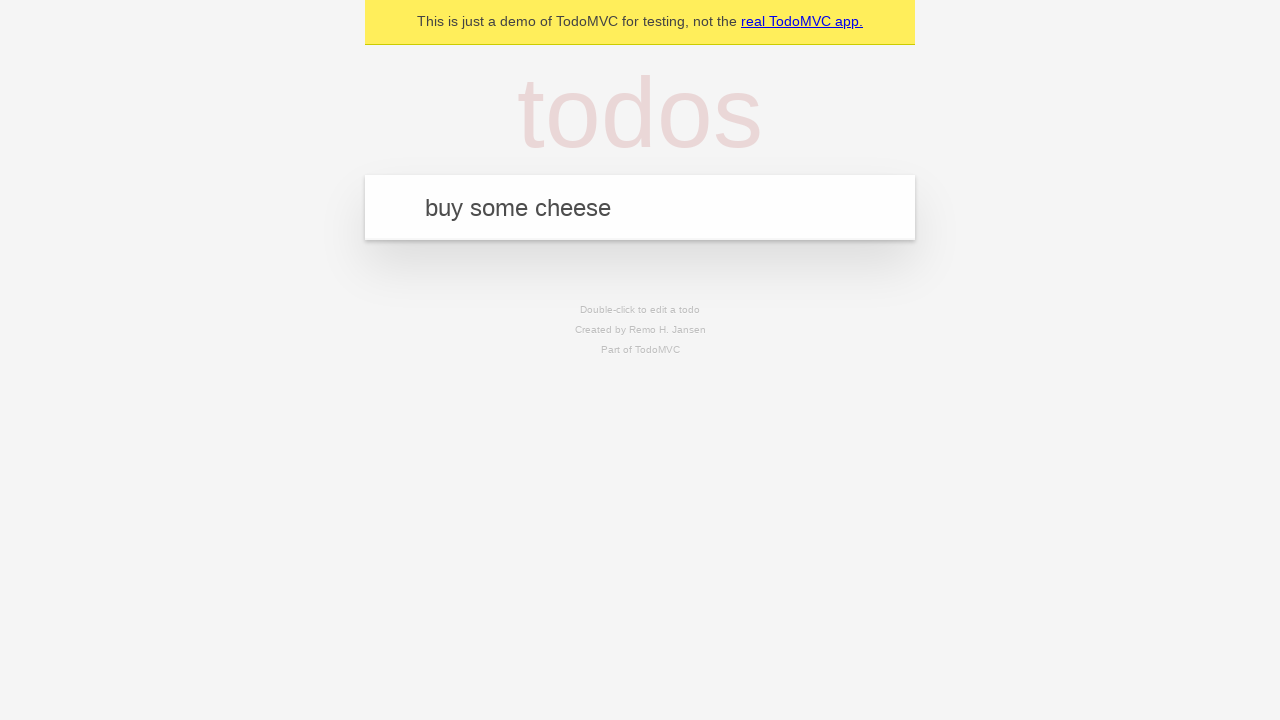

Pressed Enter to add first todo item on internal:attr=[placeholder="What needs to be done?"i]
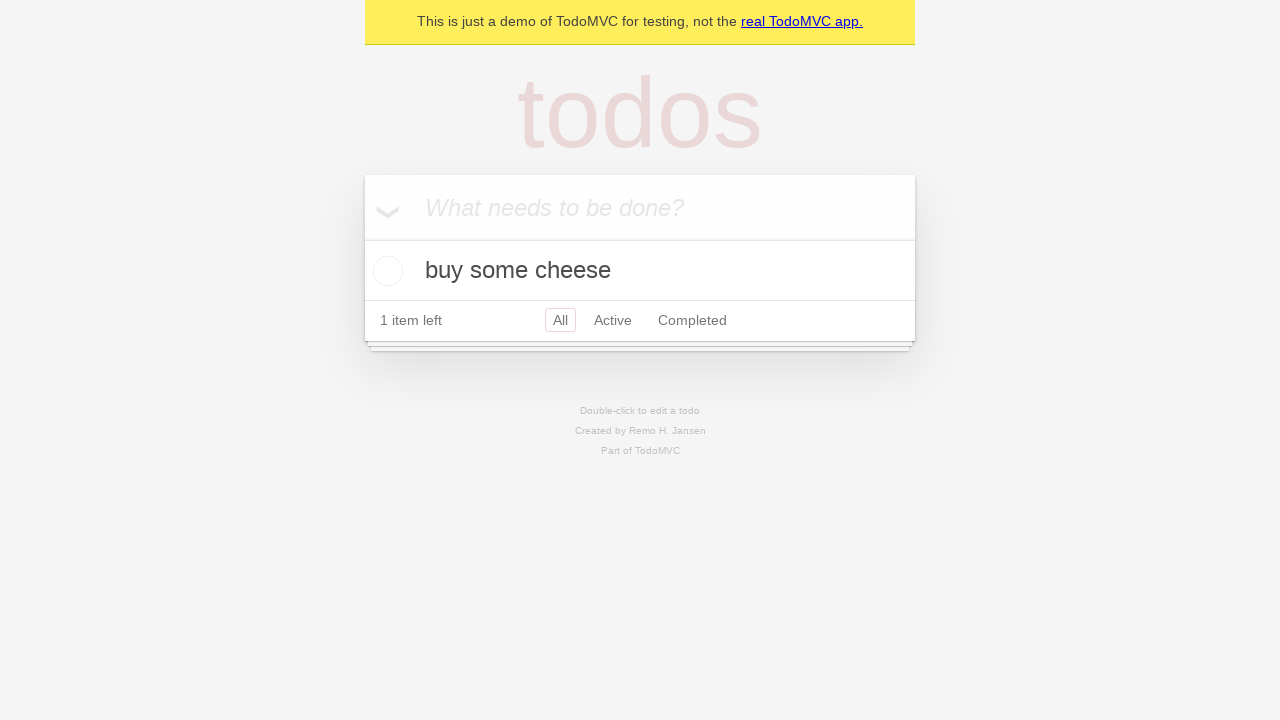

Filled todo input with 'feed the cat' on internal:attr=[placeholder="What needs to be done?"i]
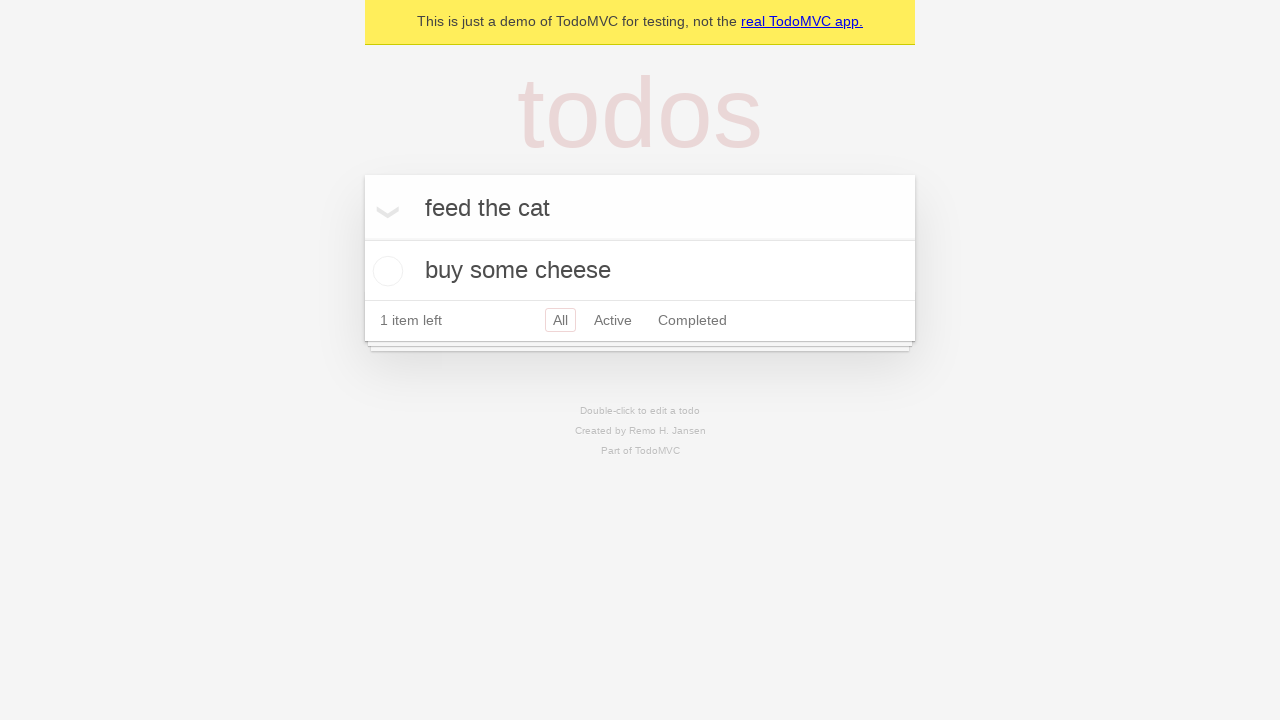

Pressed Enter to add second todo item on internal:attr=[placeholder="What needs to be done?"i]
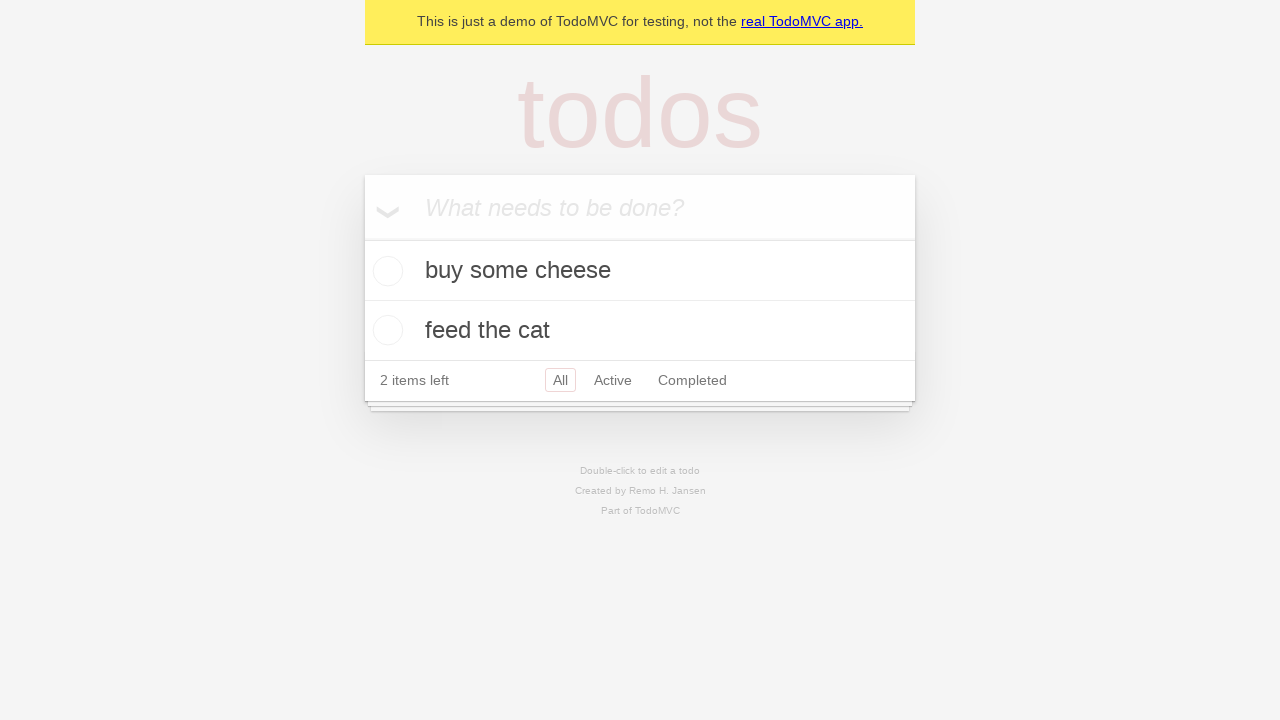

Filled todo input with 'book a doctors appointment' on internal:attr=[placeholder="What needs to be done?"i]
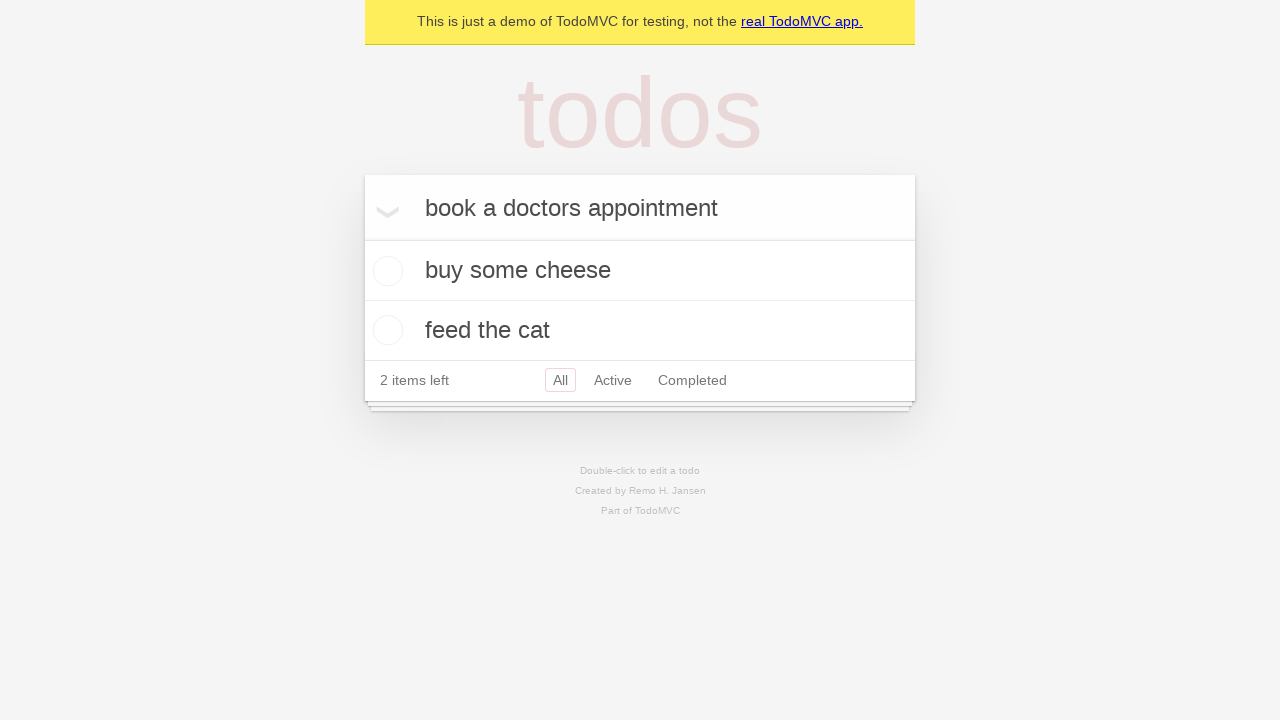

Pressed Enter to add third todo item on internal:attr=[placeholder="What needs to be done?"i]
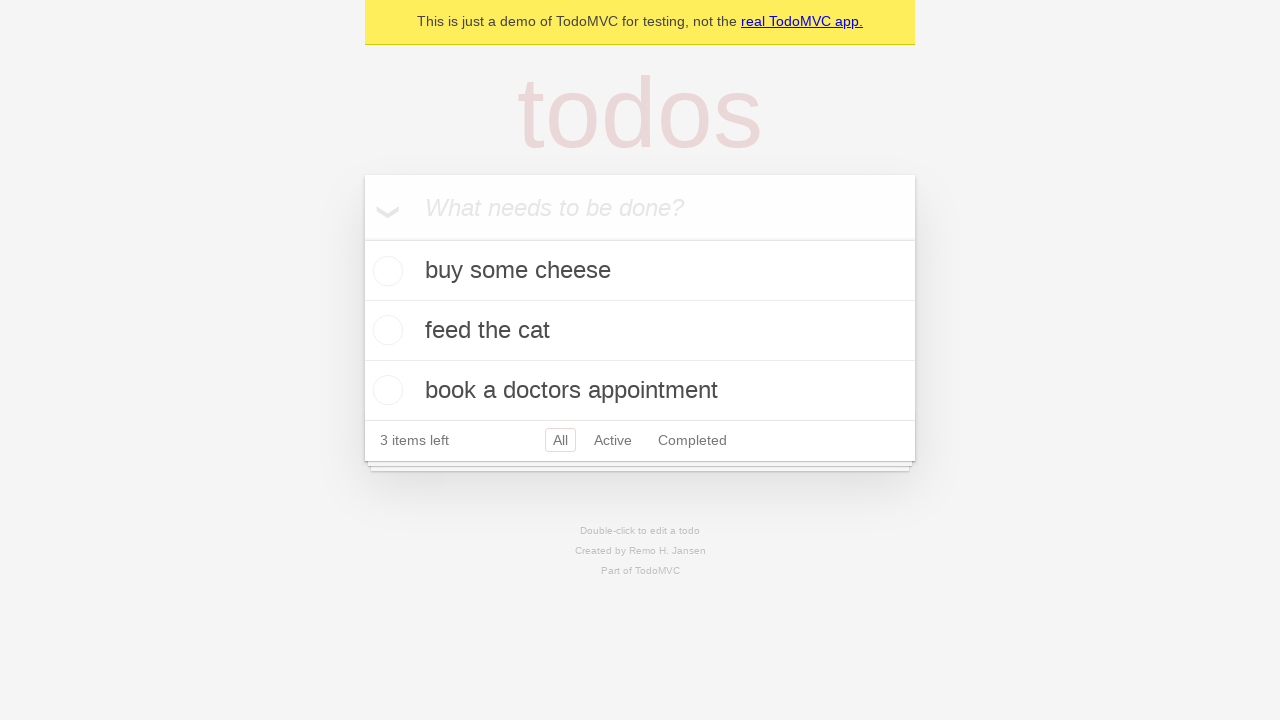

Checked the second todo item checkbox at (385, 330) on internal:testid=[data-testid="todo-item"s] >> nth=1 >> internal:role=checkbox
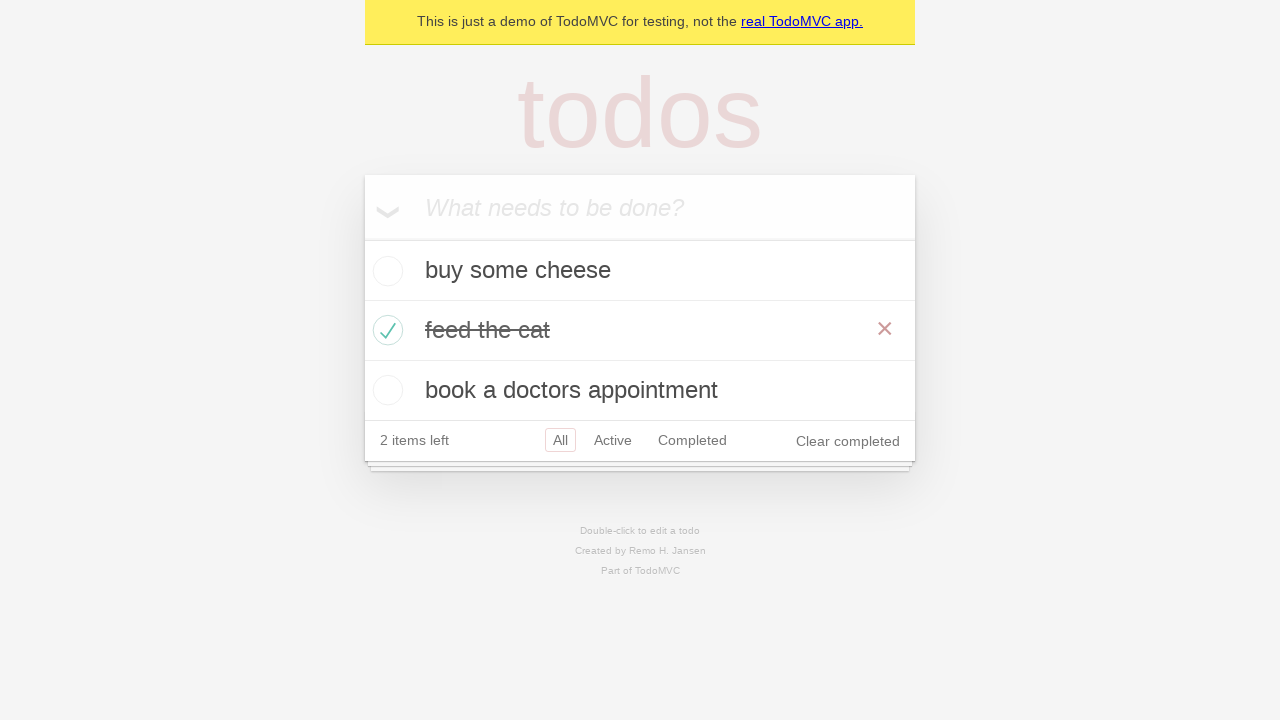

Clicked 'Clear completed' button to remove completed items at (848, 441) on internal:role=button[name="Clear completed"i]
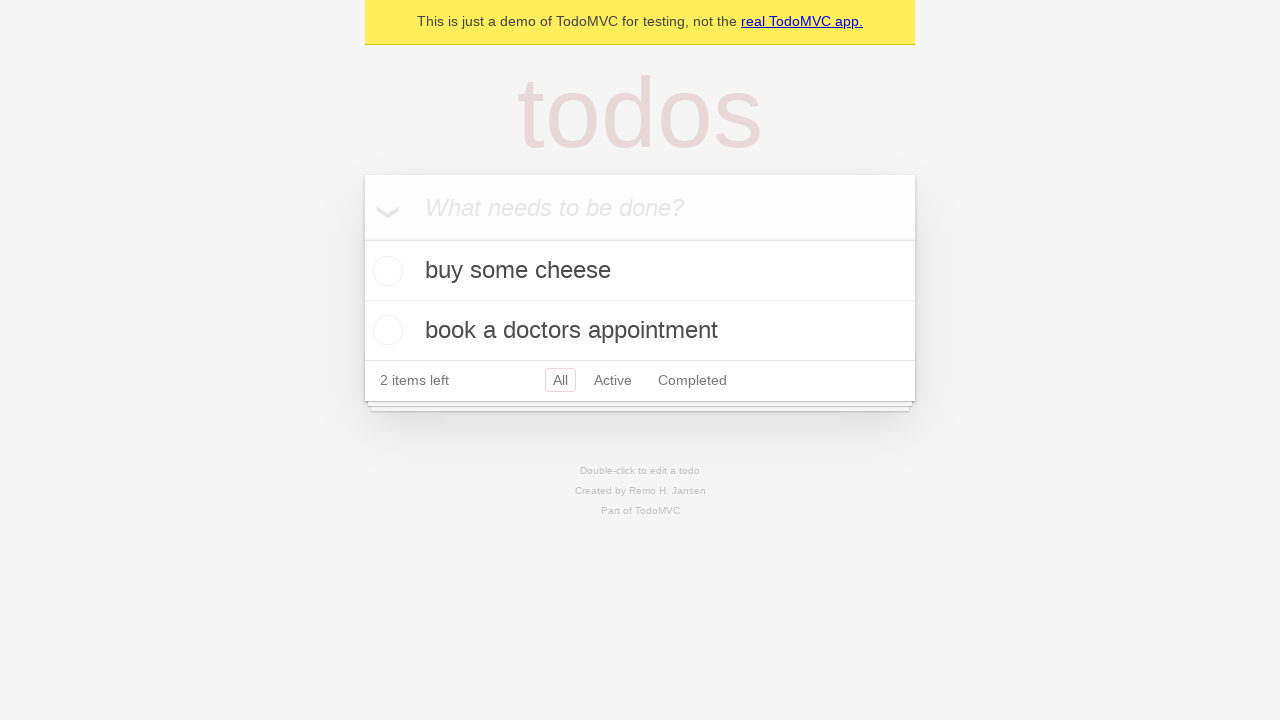

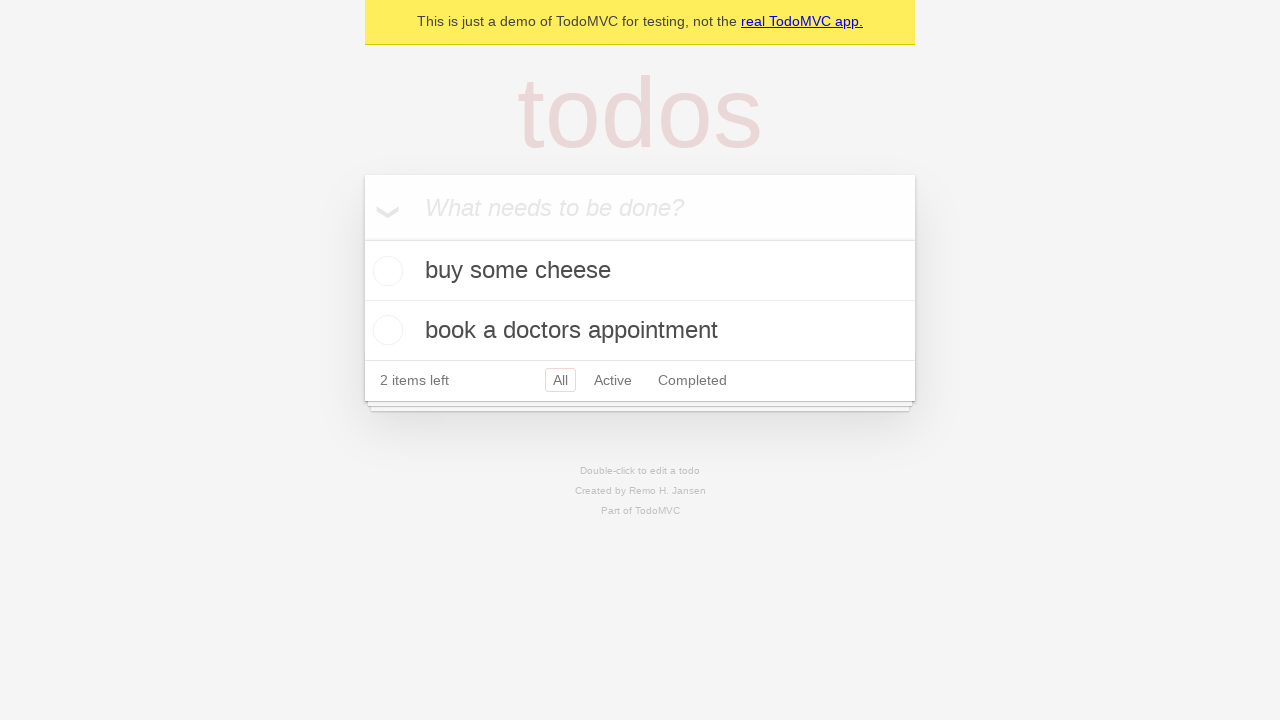